Tests jQuery UI selectmenu dropdown by clicking and selecting a number option from the custom dropdown

Starting URL: https://jqueryui.com/resources/demos/selectmenu/default.html

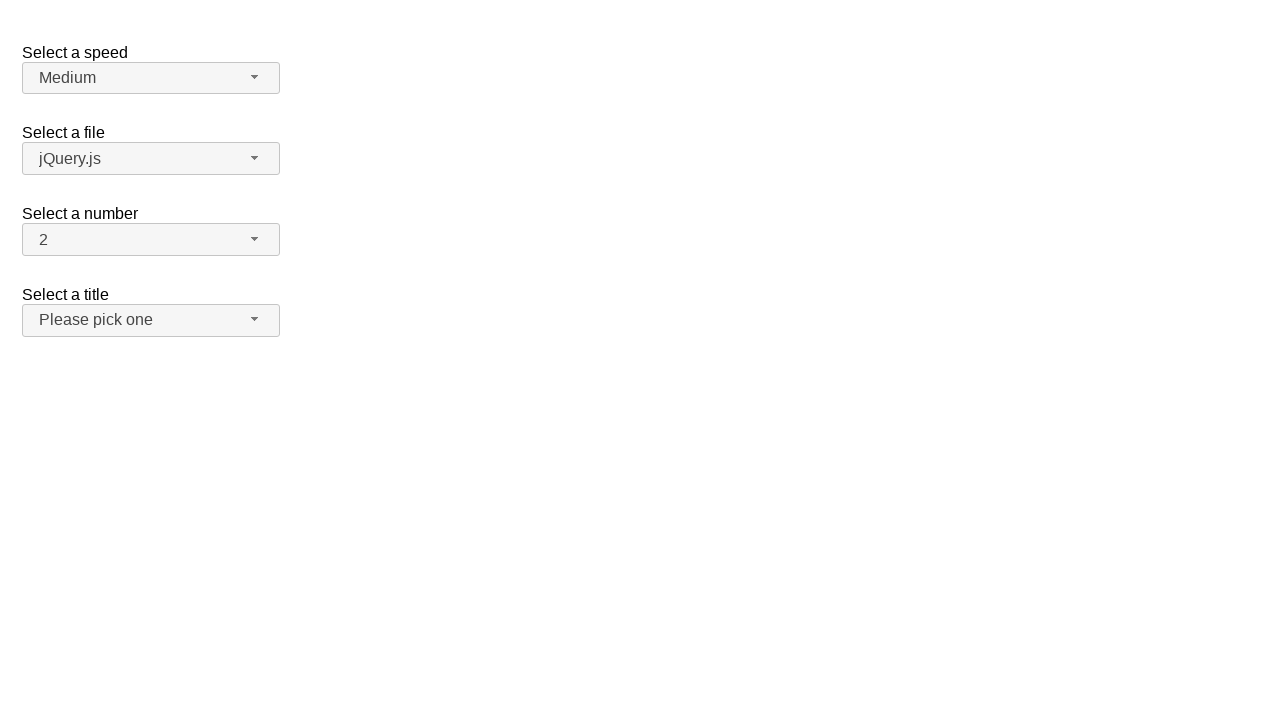

Clicked on the number dropdown button at (151, 240) on span#number-button
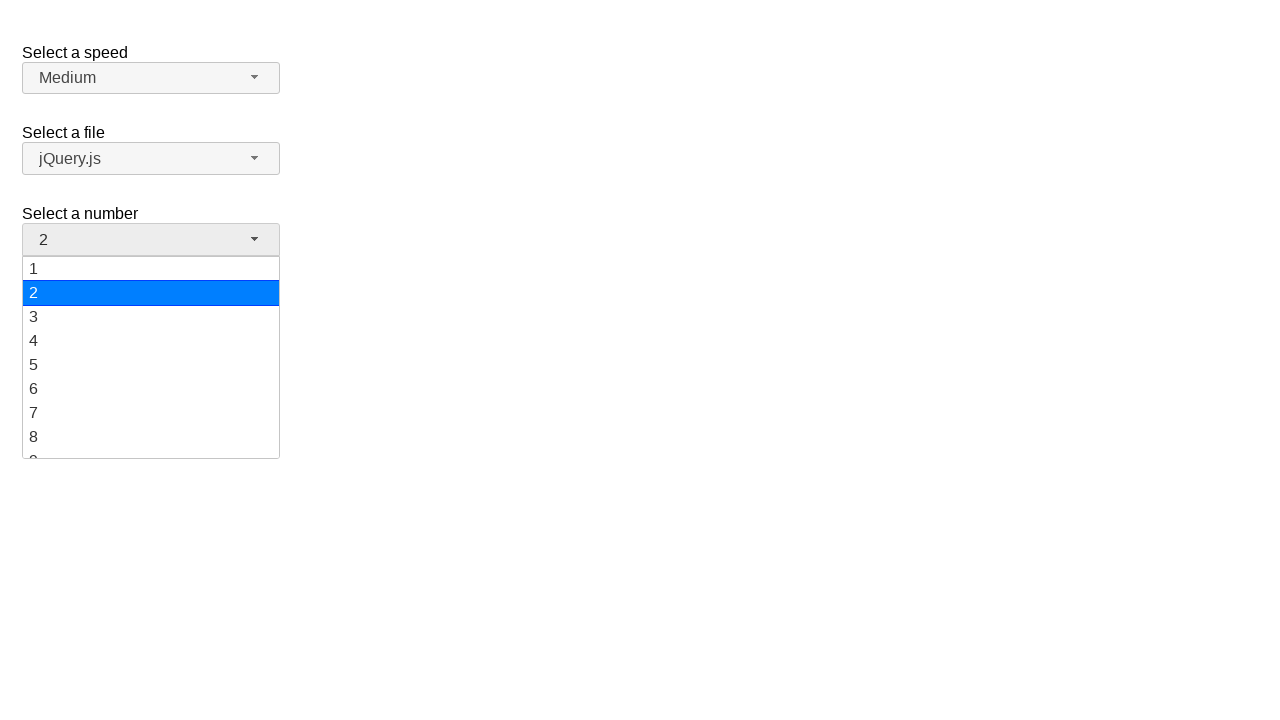

Waited for dropdown menu items to load
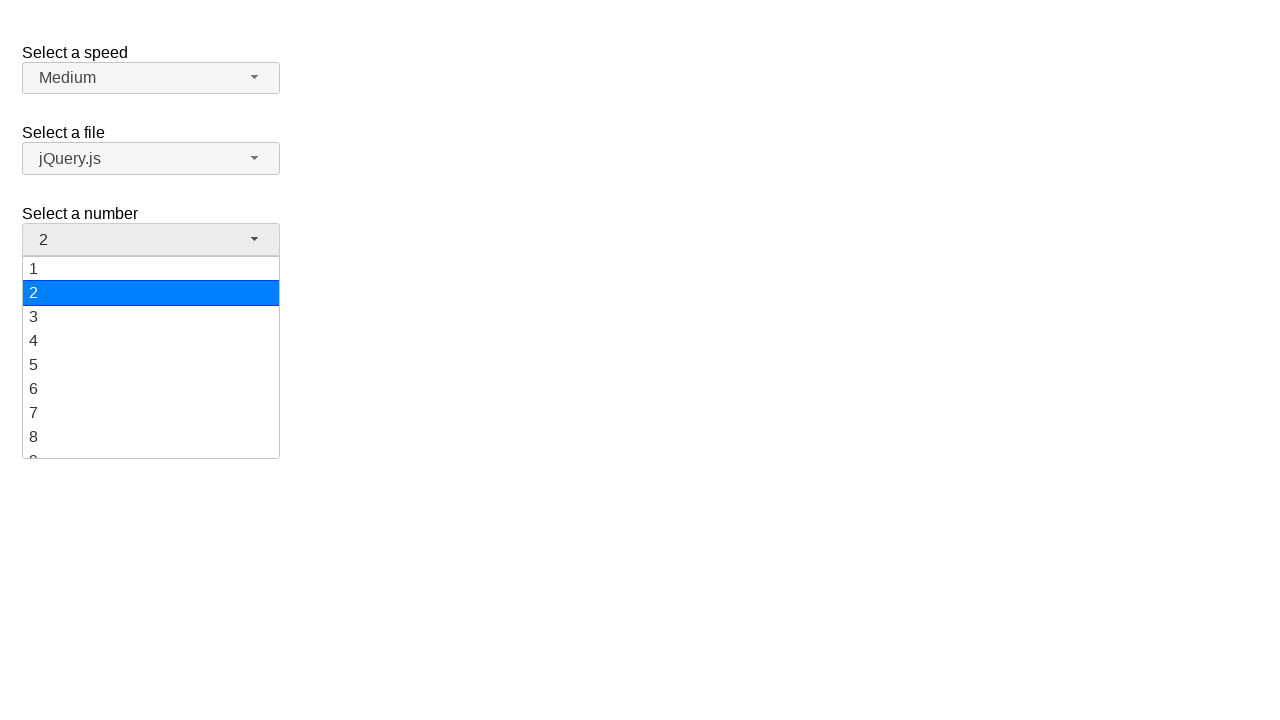

Selected '10' from the jQuery UI selectmenu dropdown at (151, 357) on ul#number-menu li div:has-text('10')
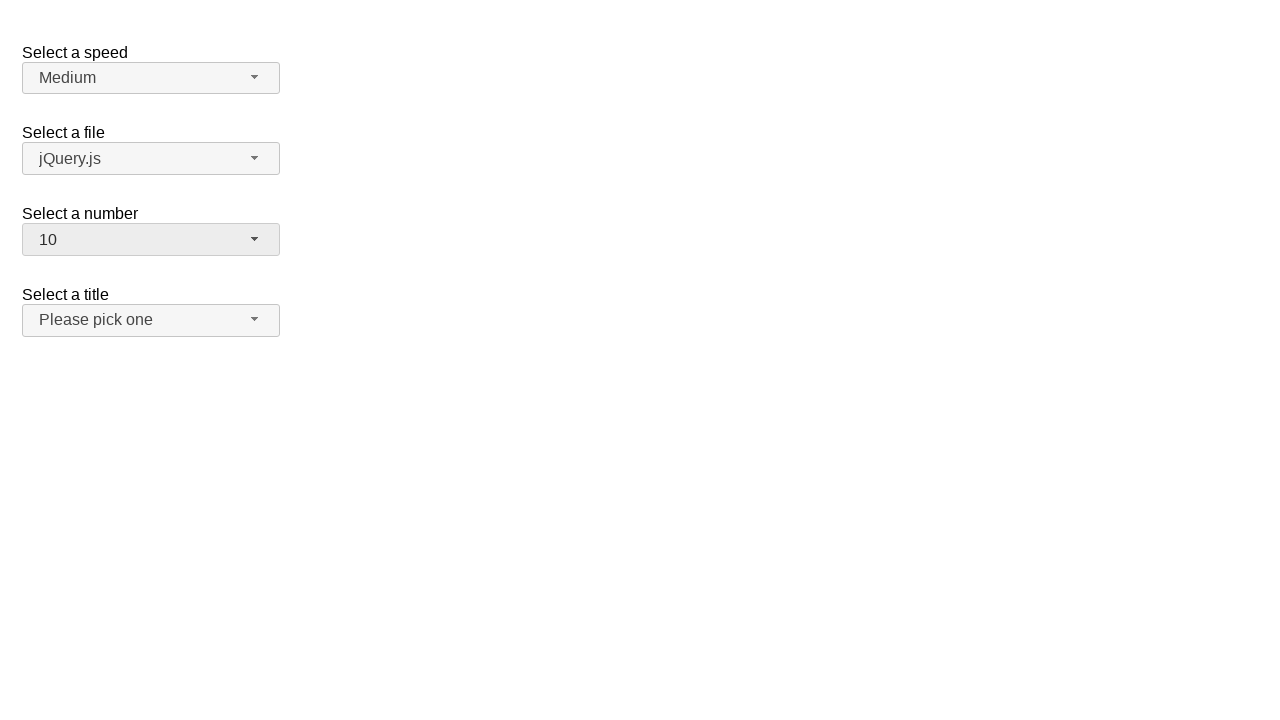

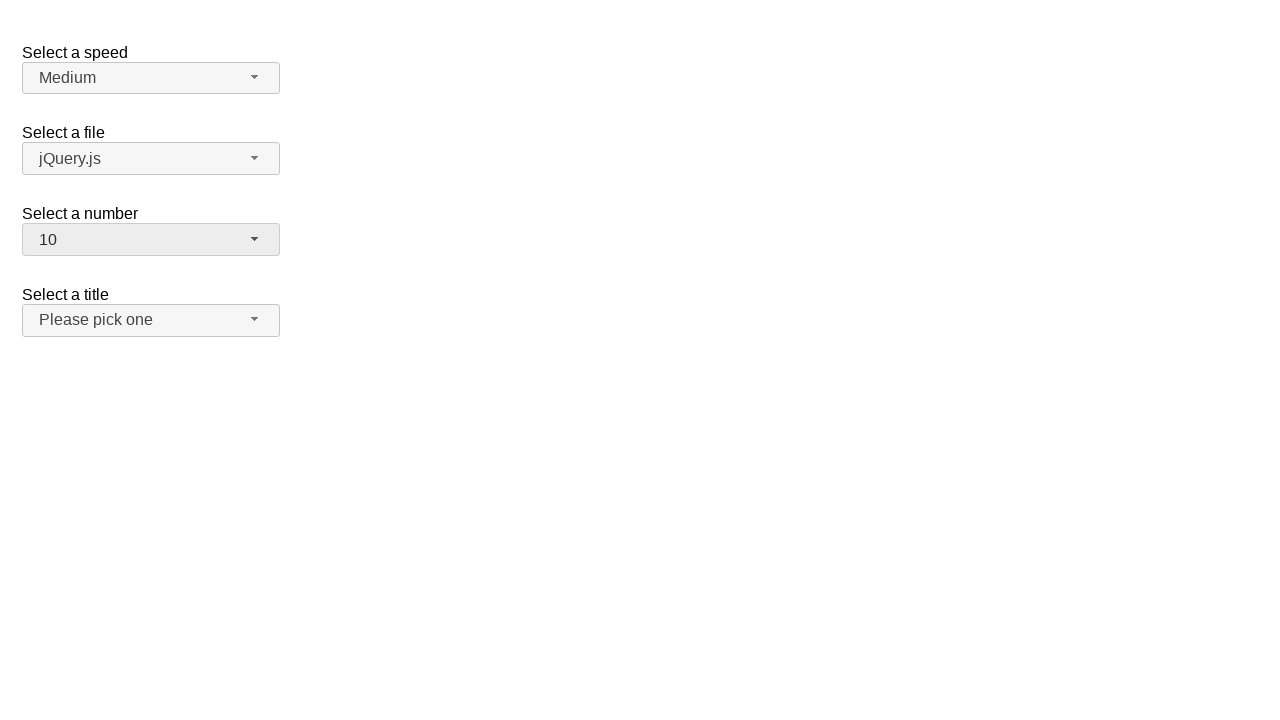